Tests filtering JDKs by vendor, selecting Oracle and then Eclipse Foundation, verifying the product list updates accordingly.

Starting URL: https://jdkcomparison.com

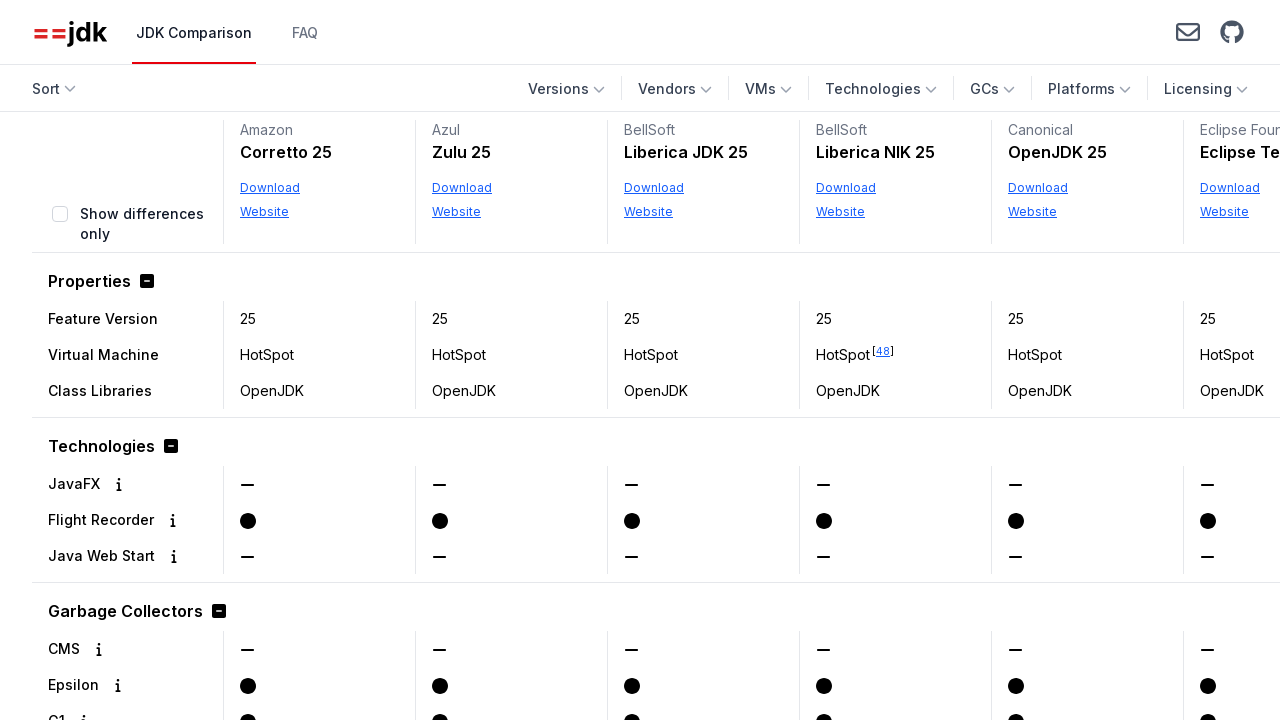

Clicked Vendors filter button at (675, 89) on internal:role=button[name="Vendors"s]
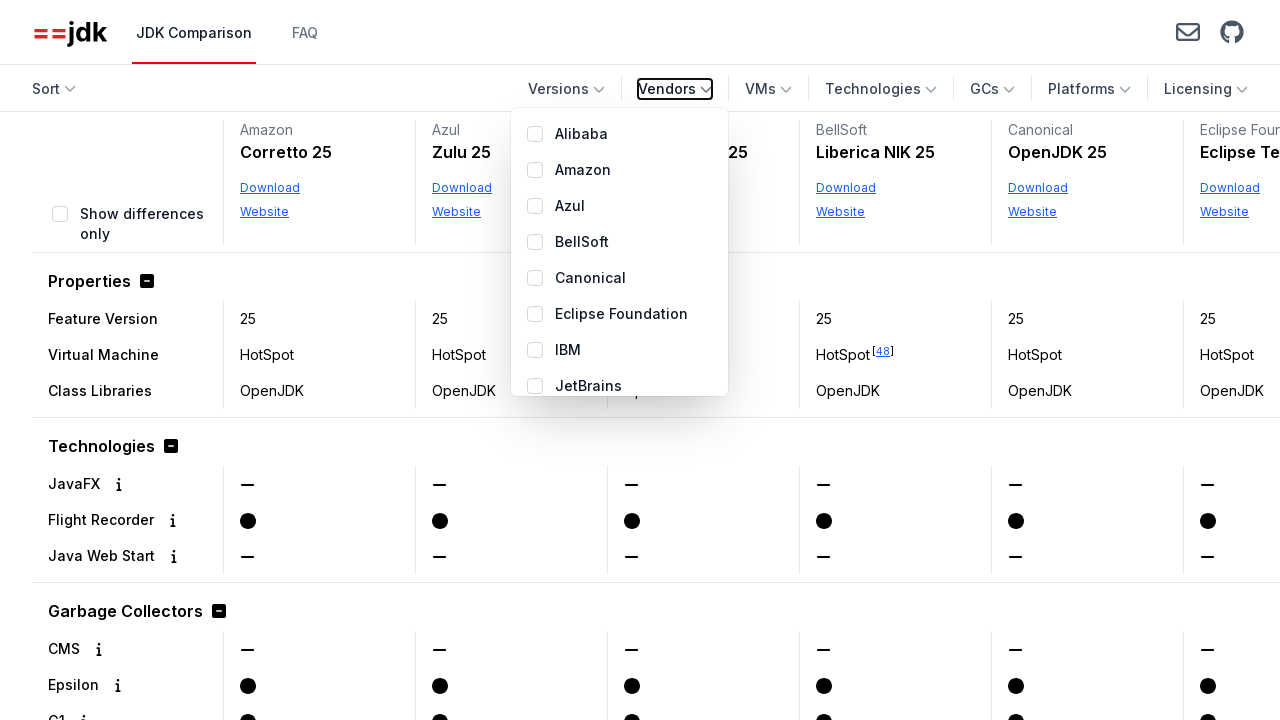

Selected Oracle vendor checkbox at (535, 298) on internal:role=form[name="Selectable Vendors"i] >> internal:role=checkbox[name="O
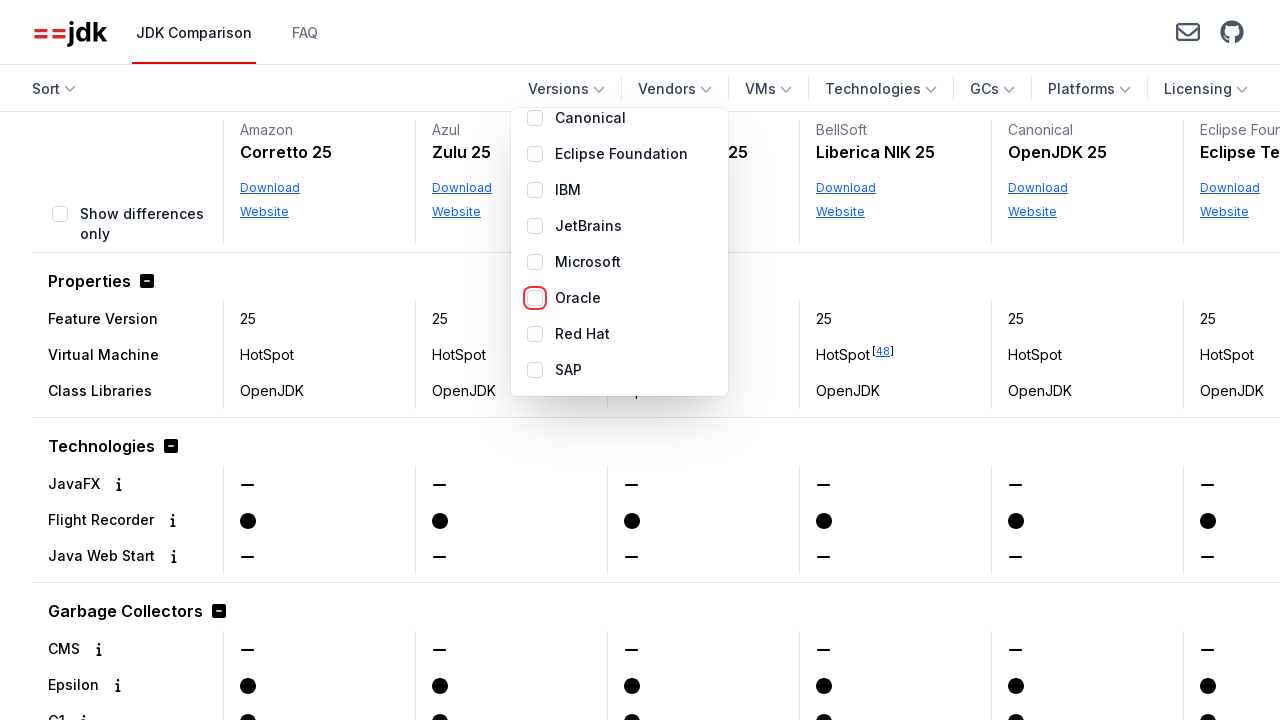

Closed Vendors filter dropdown after selecting Oracle at (662, 89) on internal:role=button[name="Vendors 1"s]
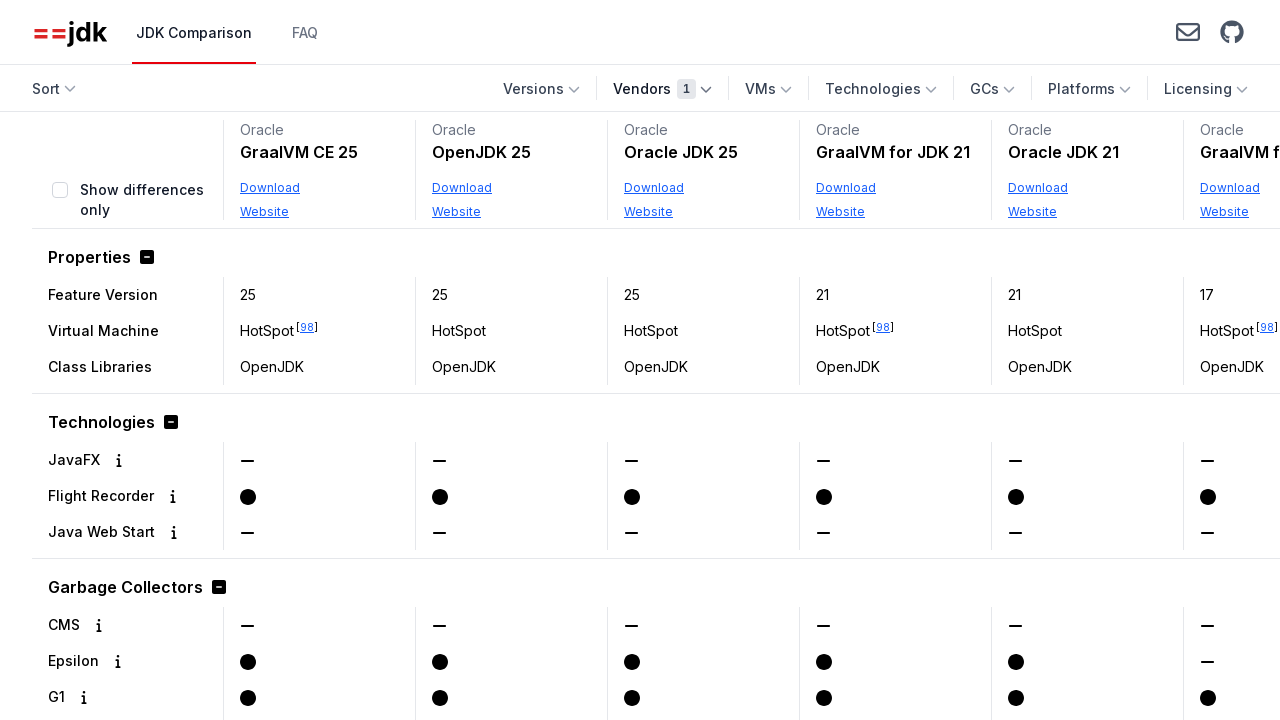

Retrieved product vendor list
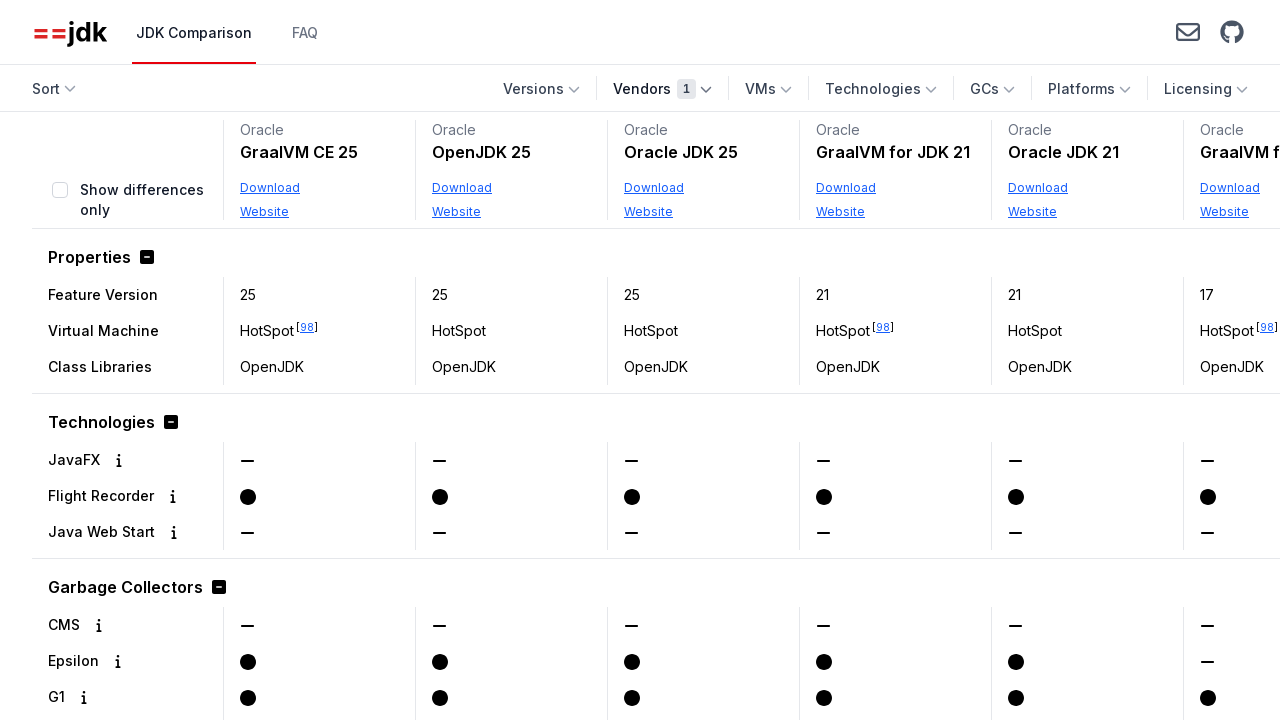

Verified only 1 vendor is displayed
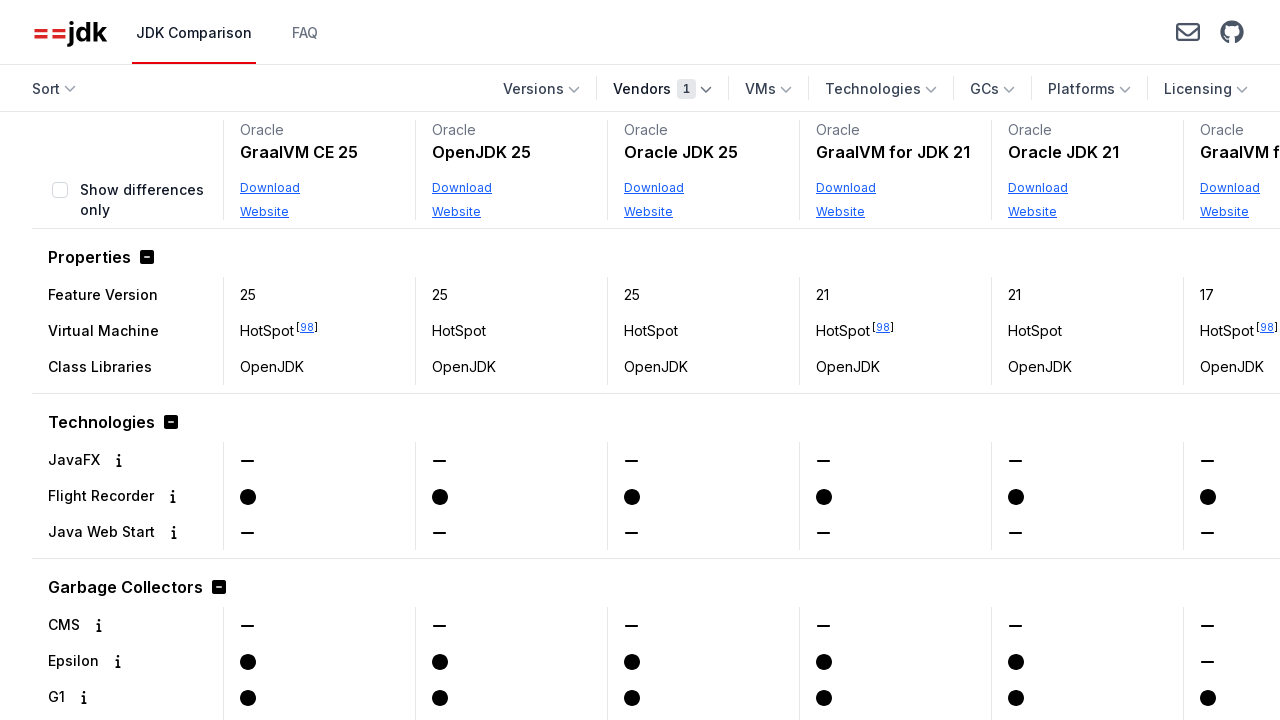

Verified Oracle is the displayed vendor
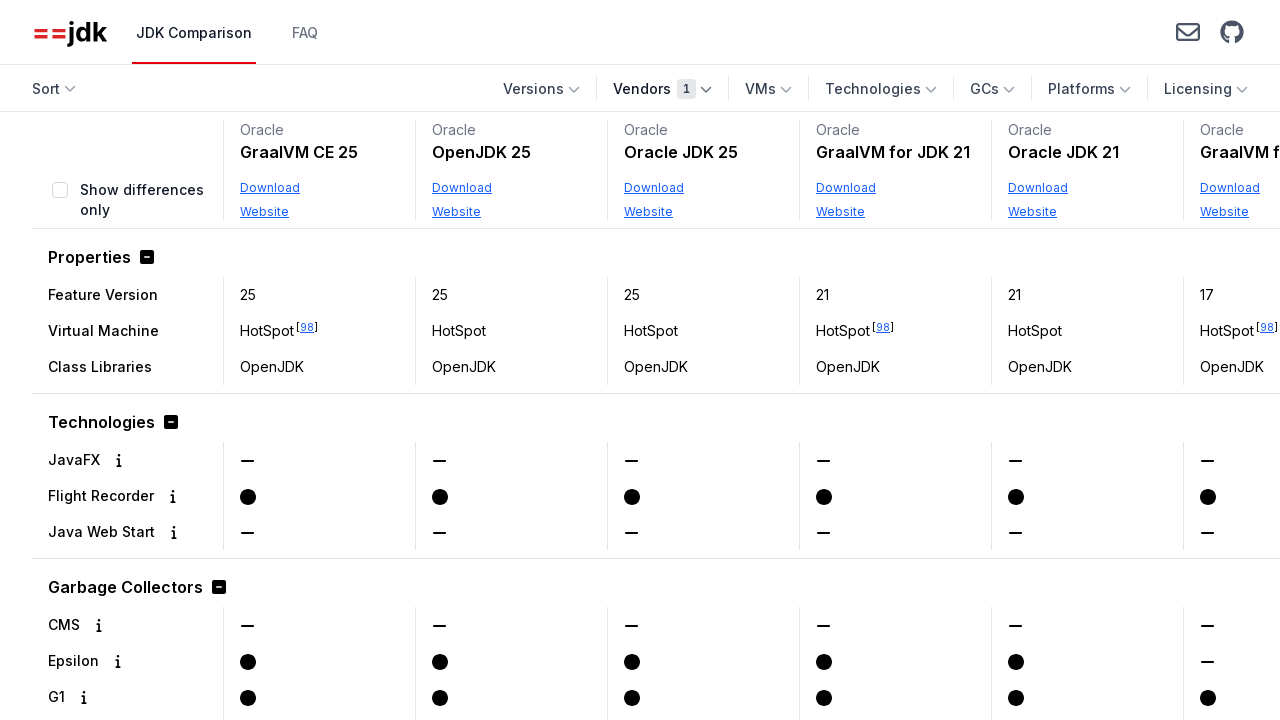

Reopened Vendors filter dropdown at (662, 89) on internal:role=button[name="Vendors 1"s]
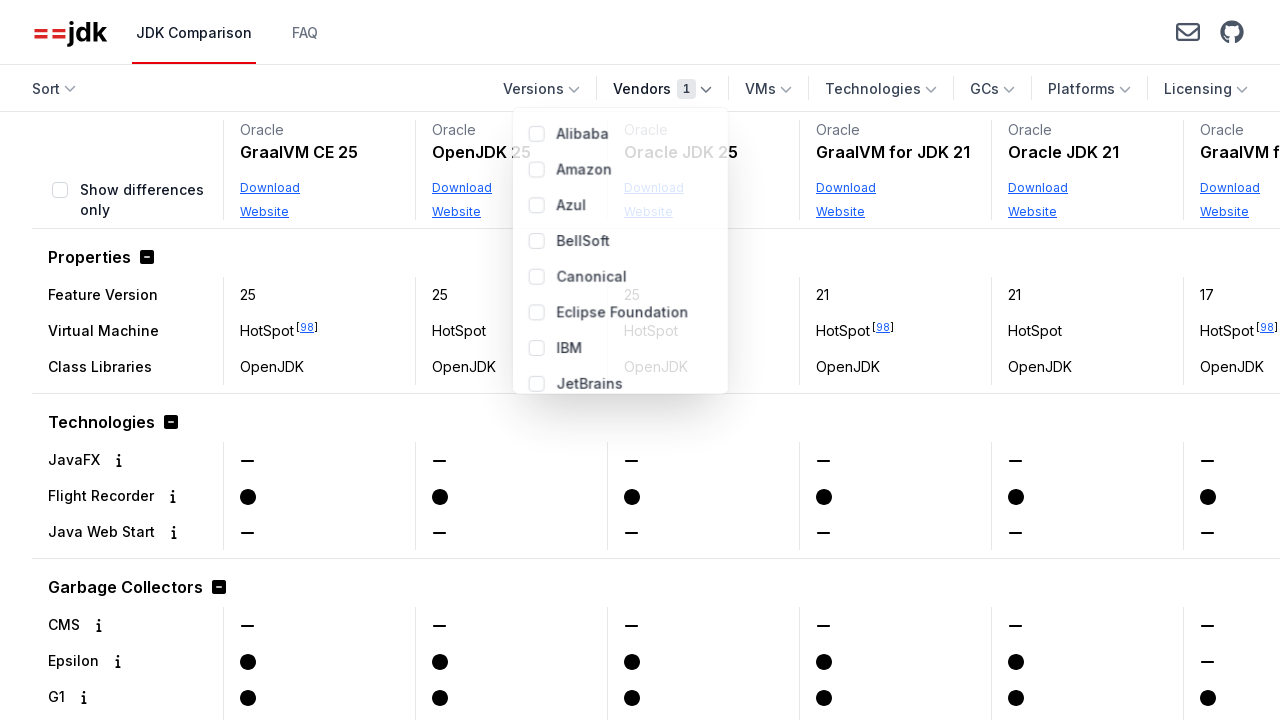

Selected Eclipse Foundation vendor checkbox at (535, 314) on internal:role=form[name="Selectable Vendors"i] >> internal:role=checkbox[name="E
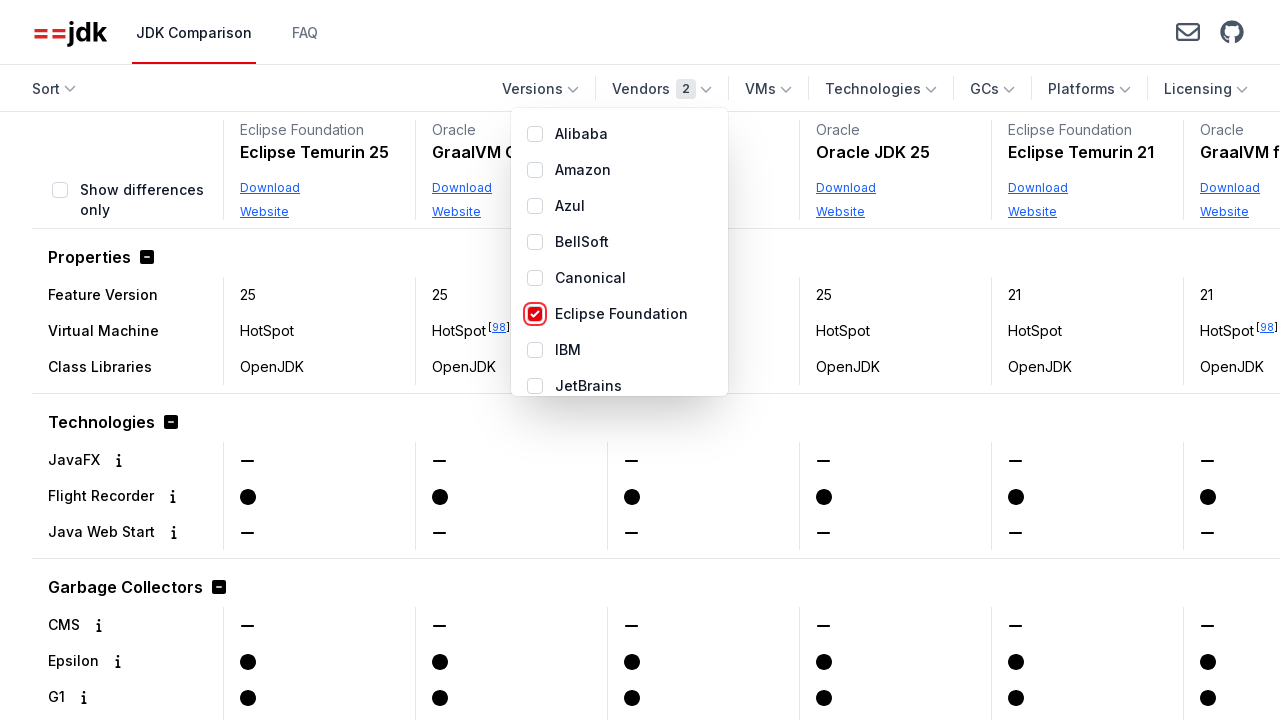

Closed Vendors filter dropdown after selecting Eclipse Foundation at (662, 89) on internal:role=button[name="Vendors 2"s]
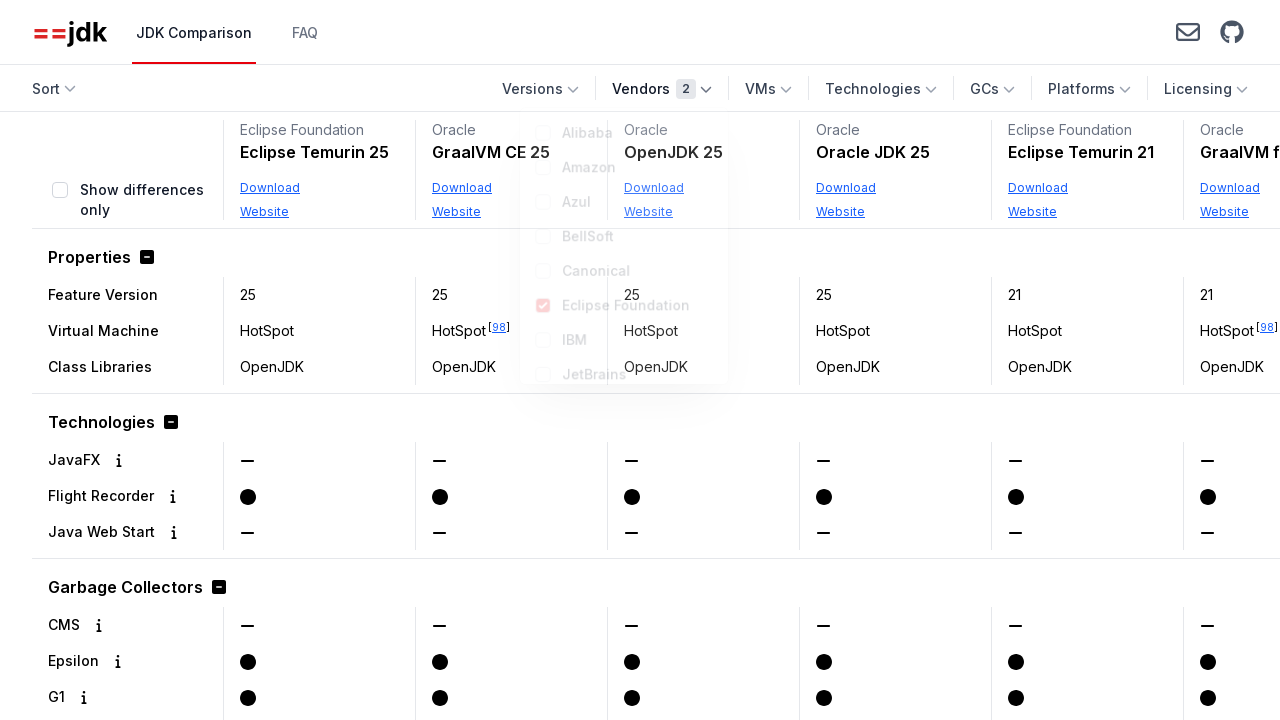

Retrieved updated product vendor list
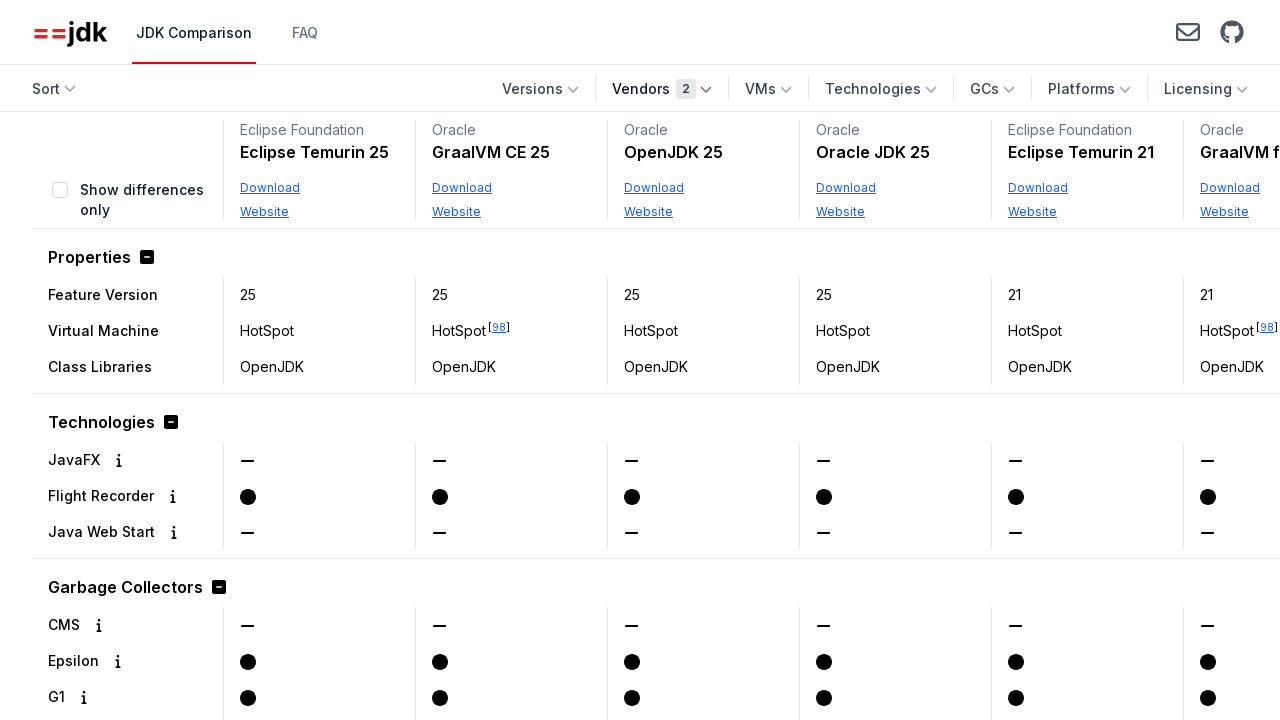

Verified 2 vendors are now displayed
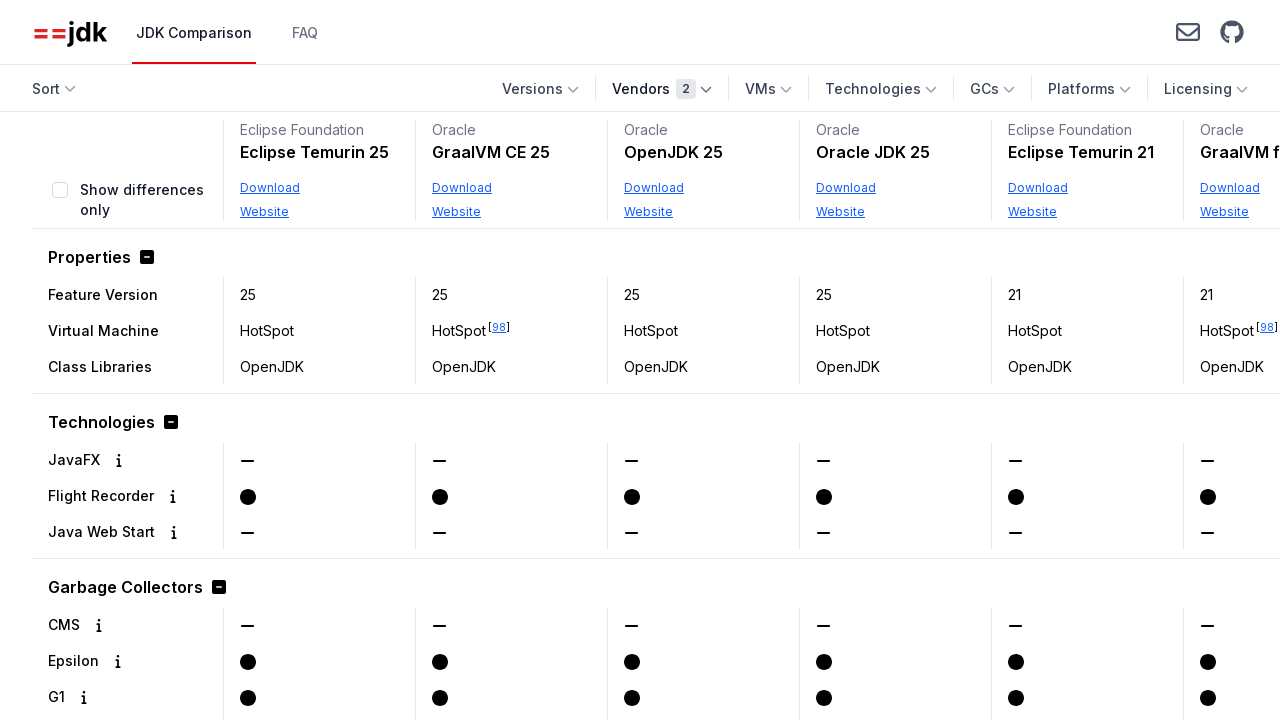

Verified Oracle is among the displayed vendors
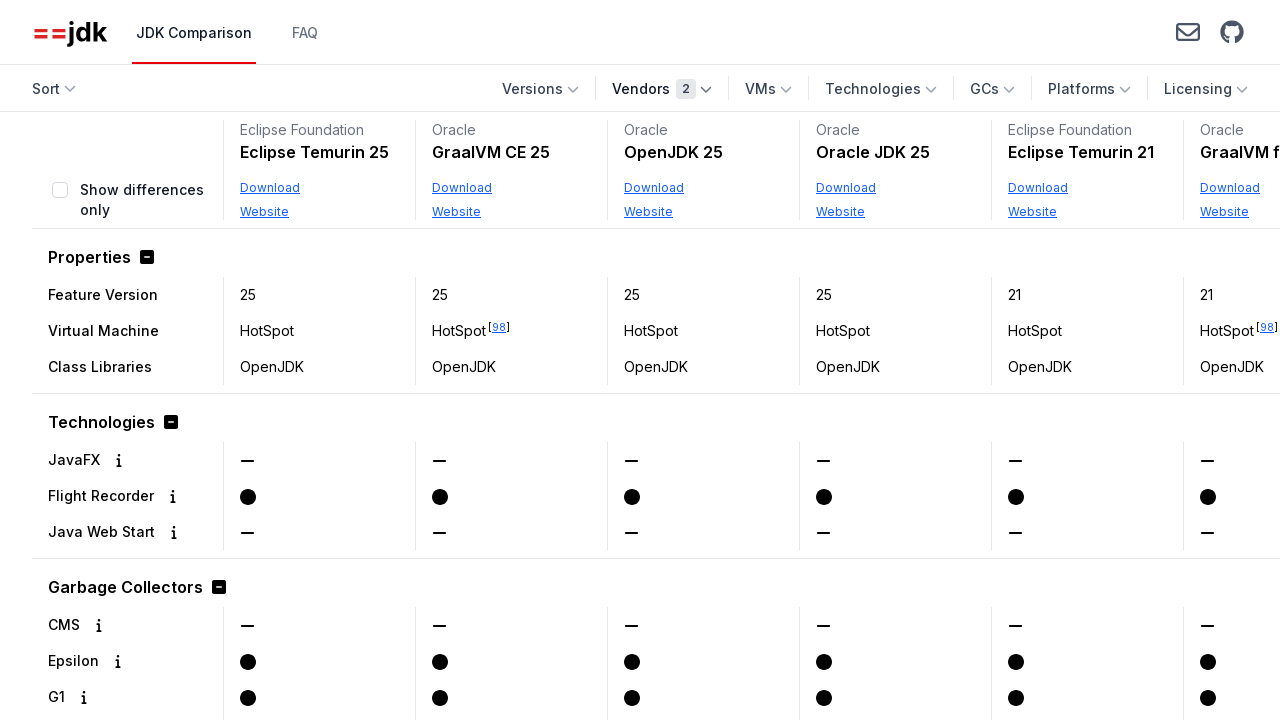

Verified Eclipse Foundation is among the displayed vendors
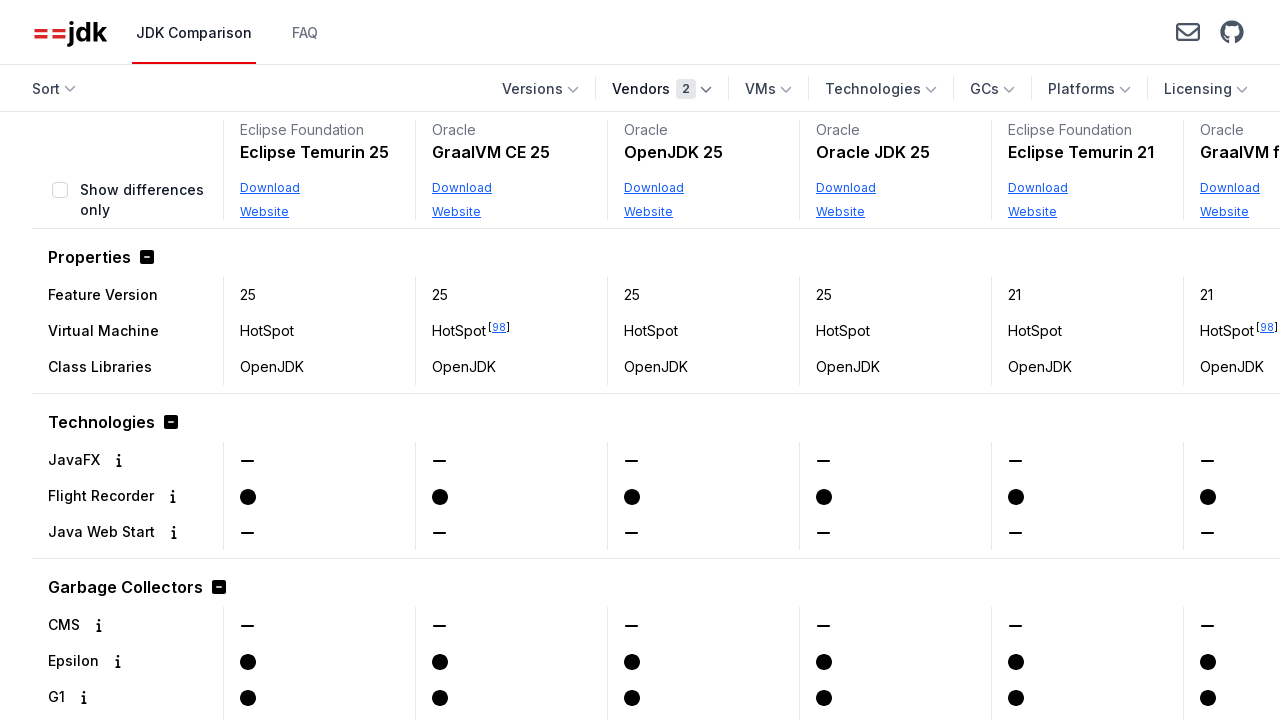

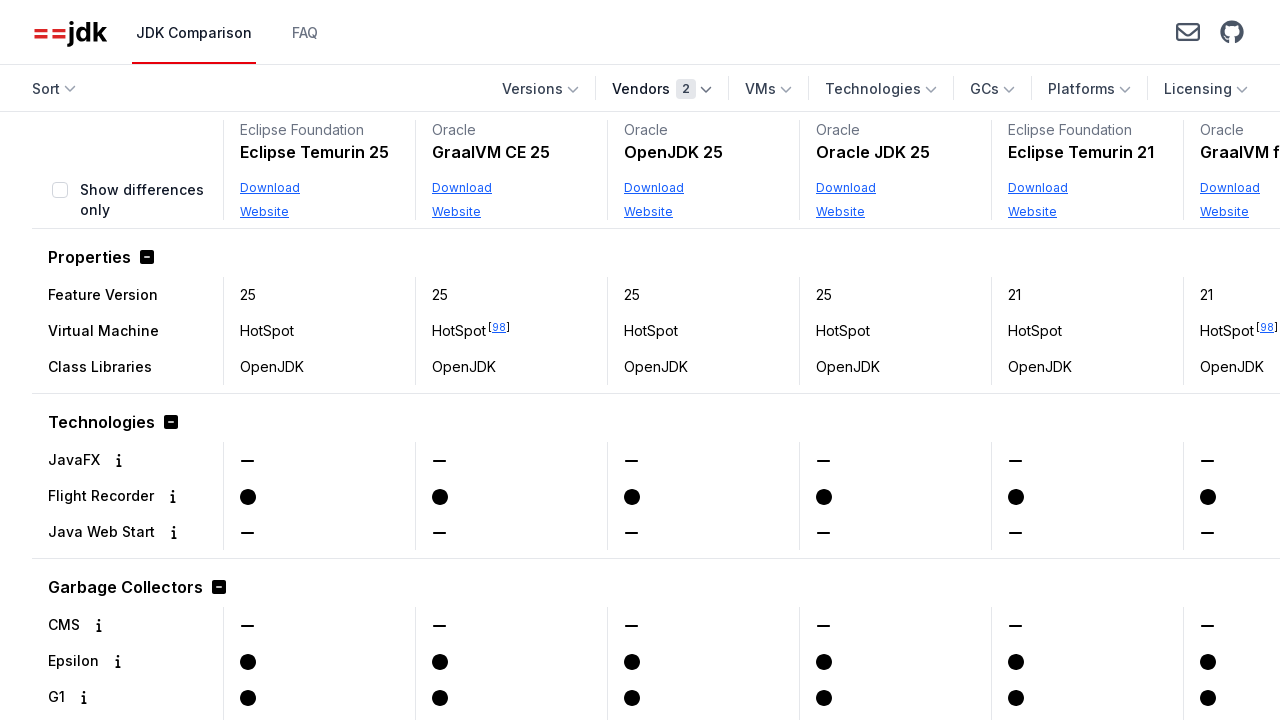